Tests dynamic loading with explicit waits by clicking a start button, waiting for loading indicator visibility changes, and verifying final content appears

Starting URL: http://the-internet.herokuapp.com/dynamic_loading/1

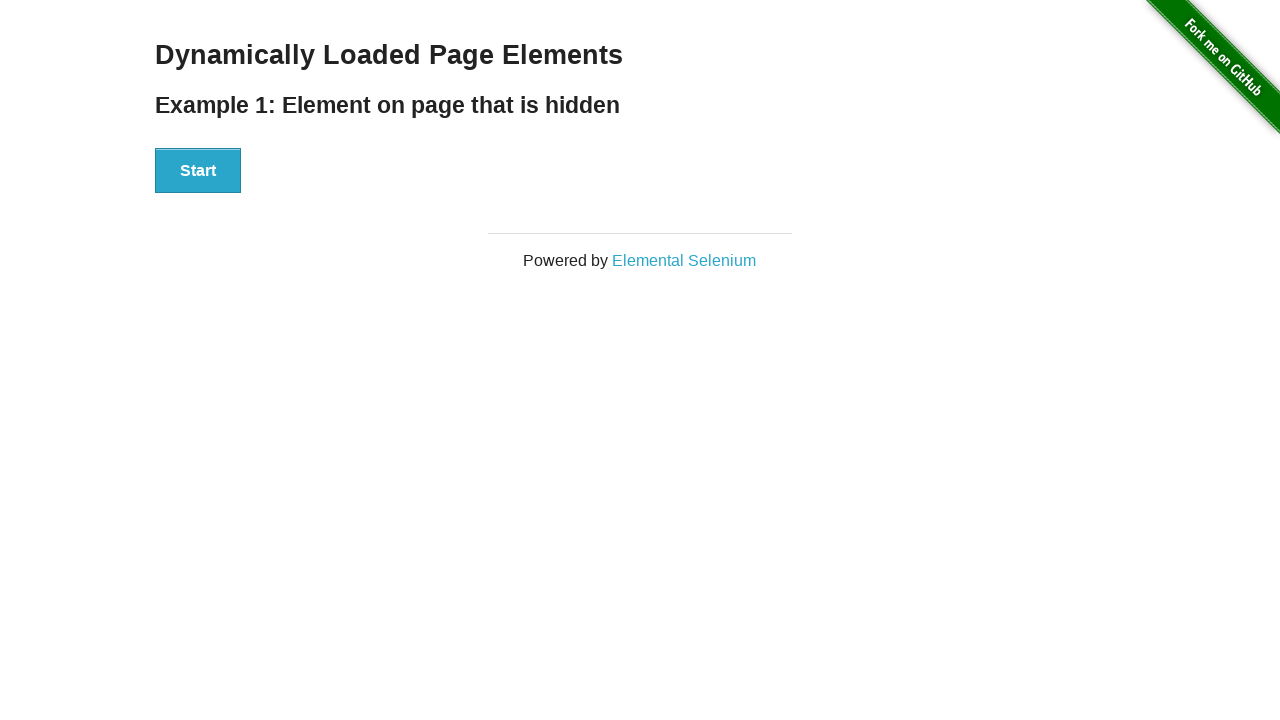

Start button became visible
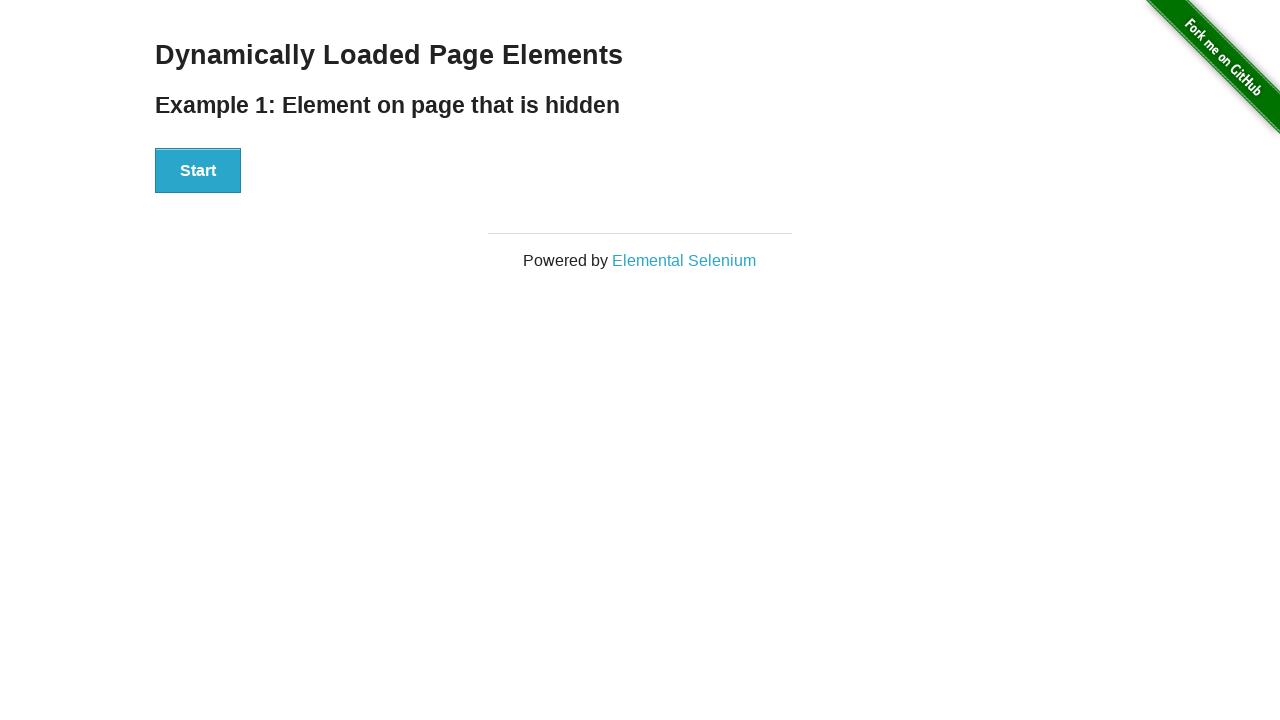

Clicked start button to initiate dynamic loading at (198, 171) on button
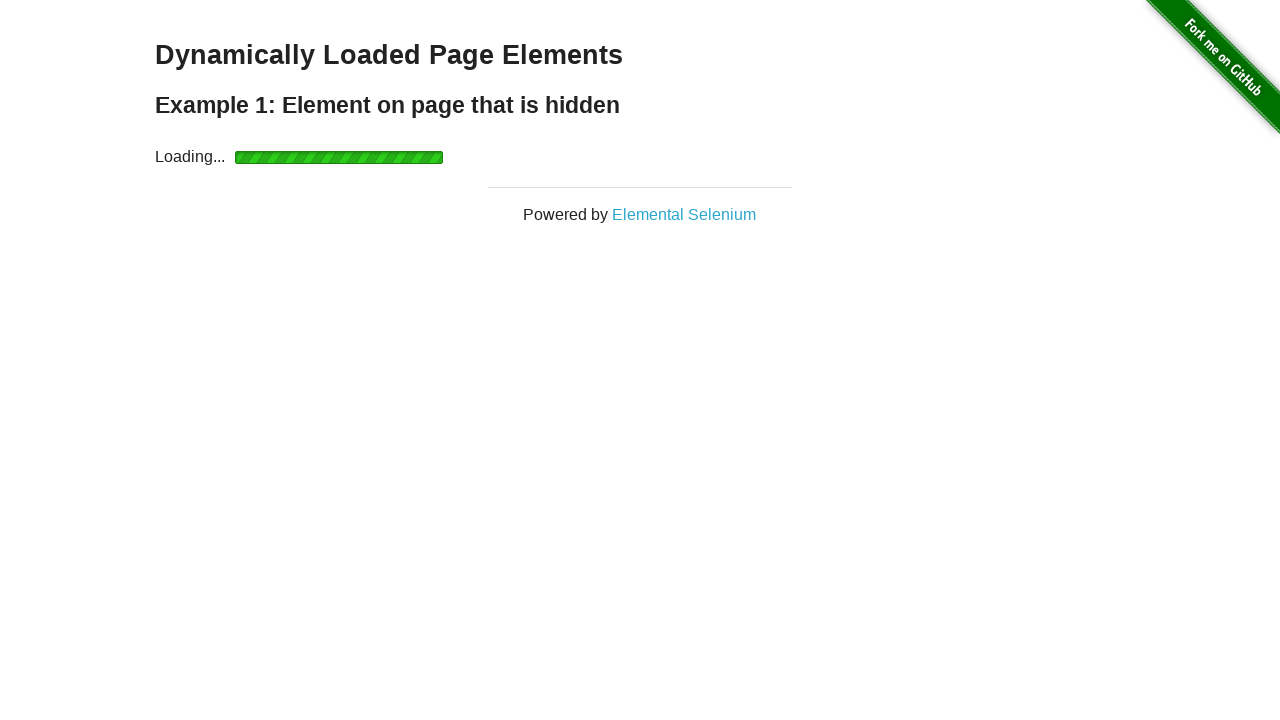

Start button became hidden
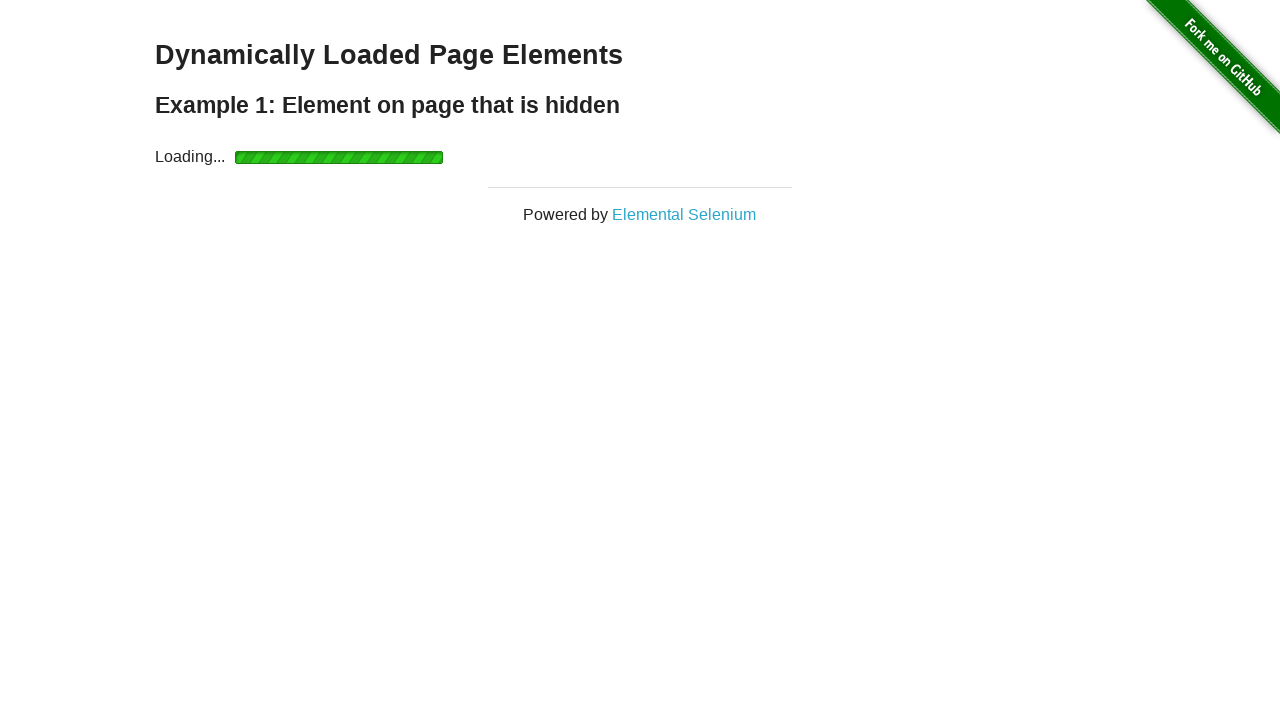

Loading indicator appeared
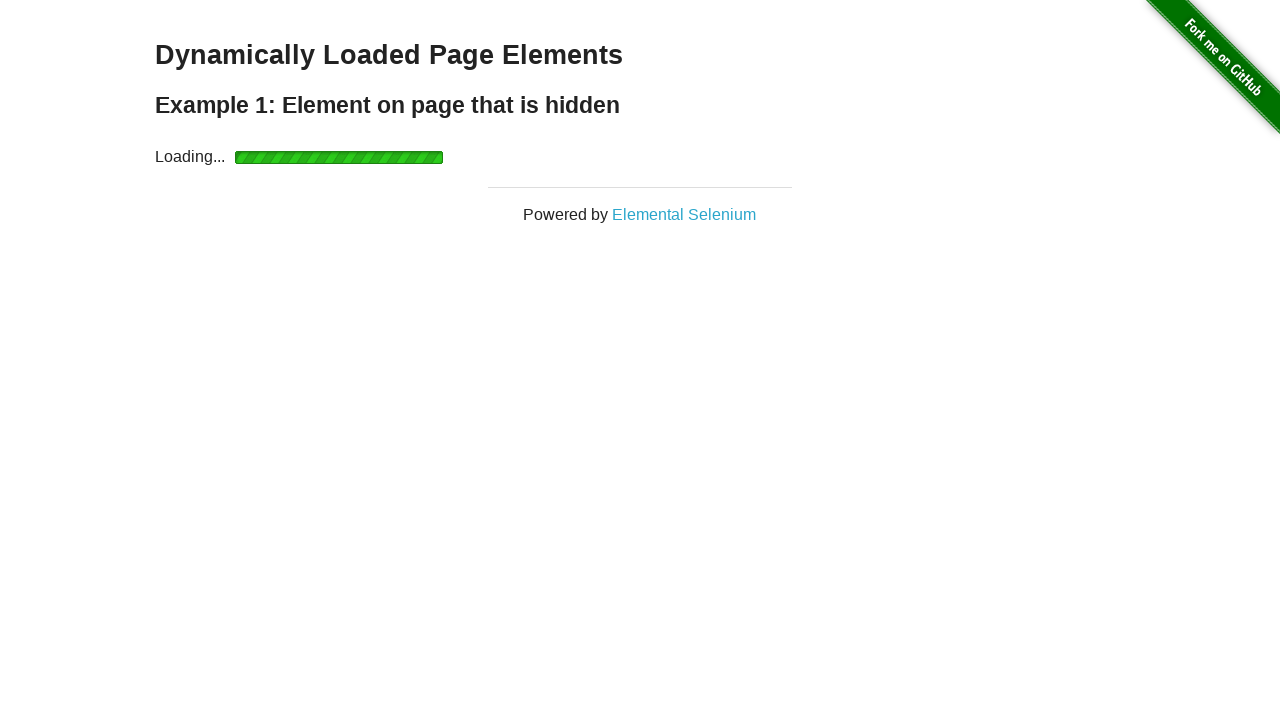

Loading indicator disappeared
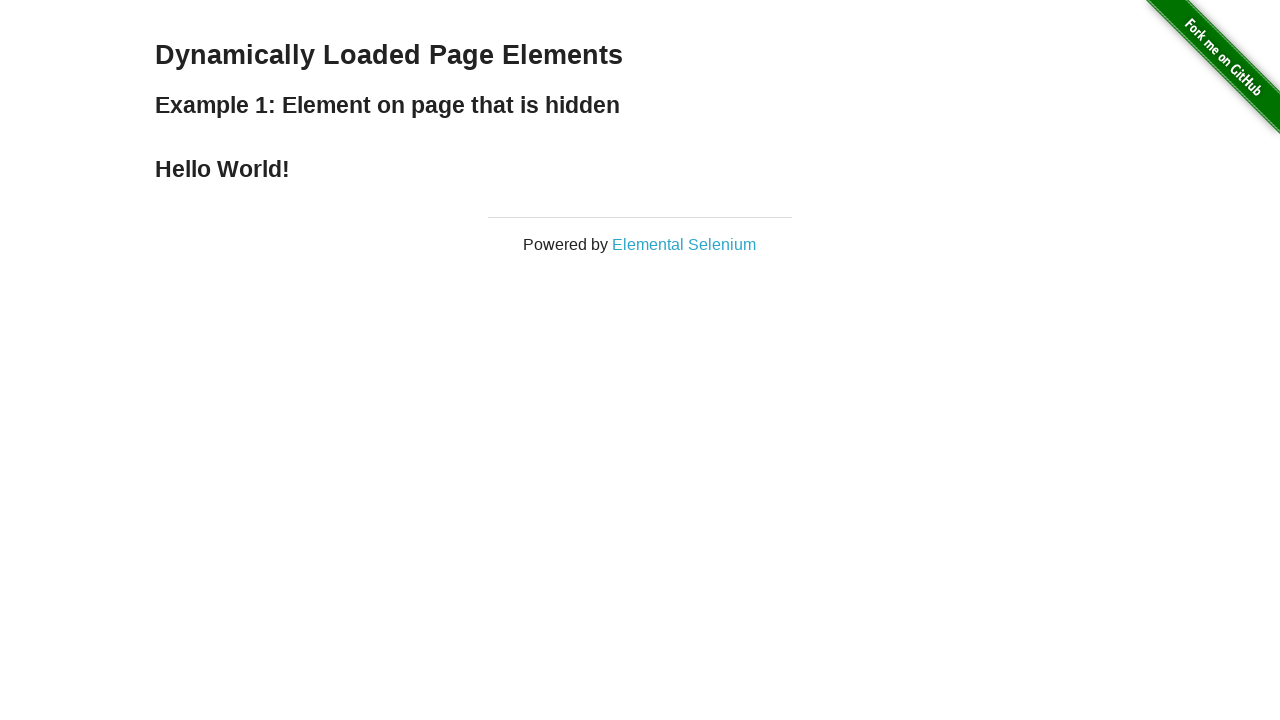

Finish message appeared on page
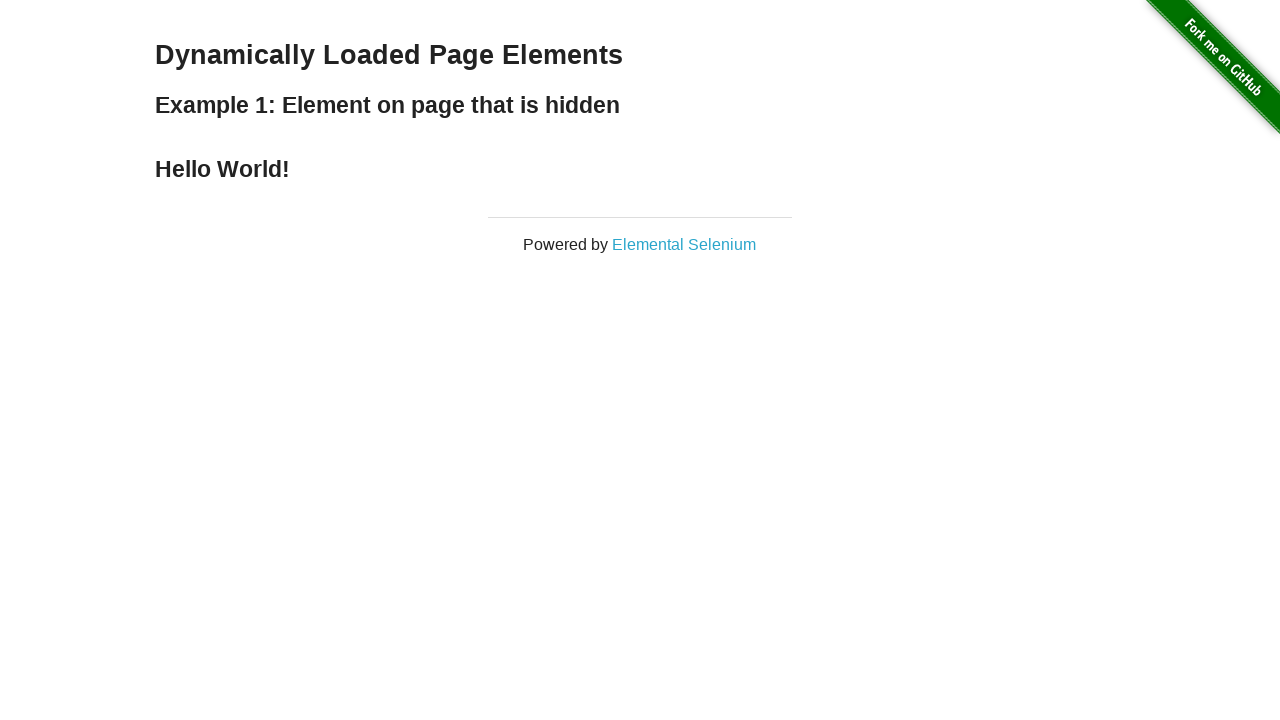

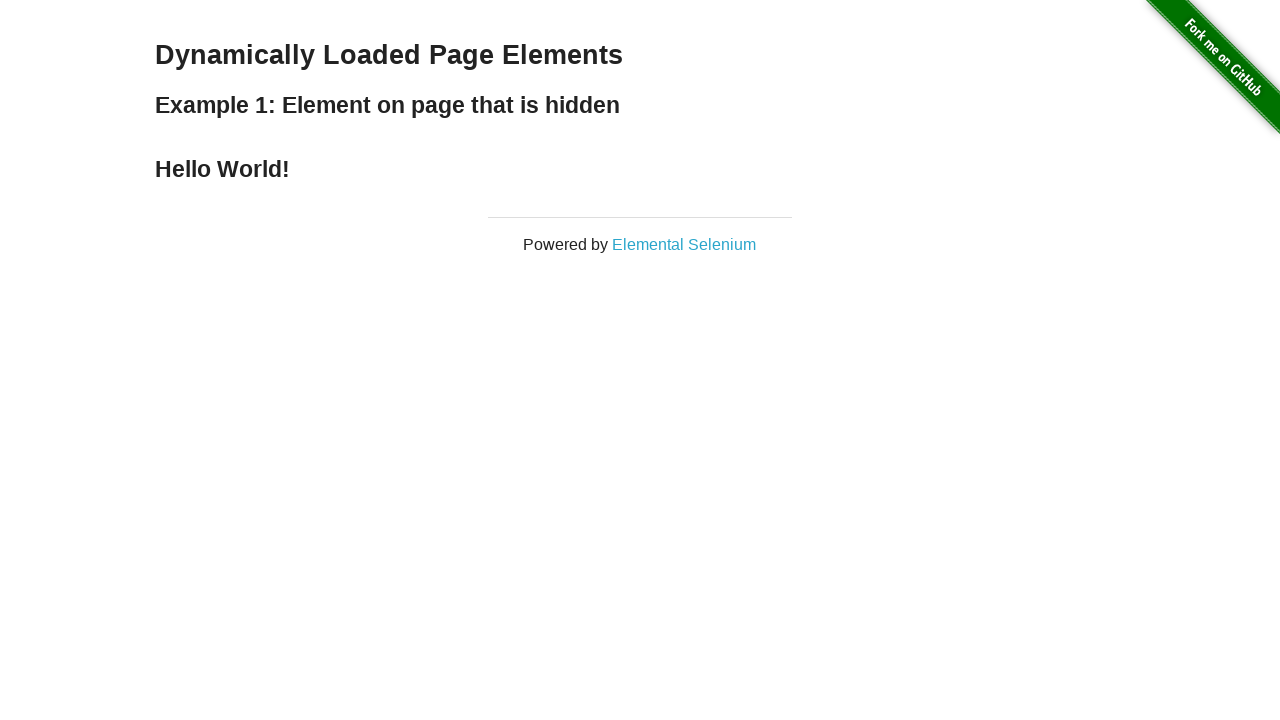